Tests drag and drop functionality on jQuery UI demo page by dragging an element into a droppable area and verifying the text changes to "Dropped"

Starting URL: https://jqueryui.com/droppable/

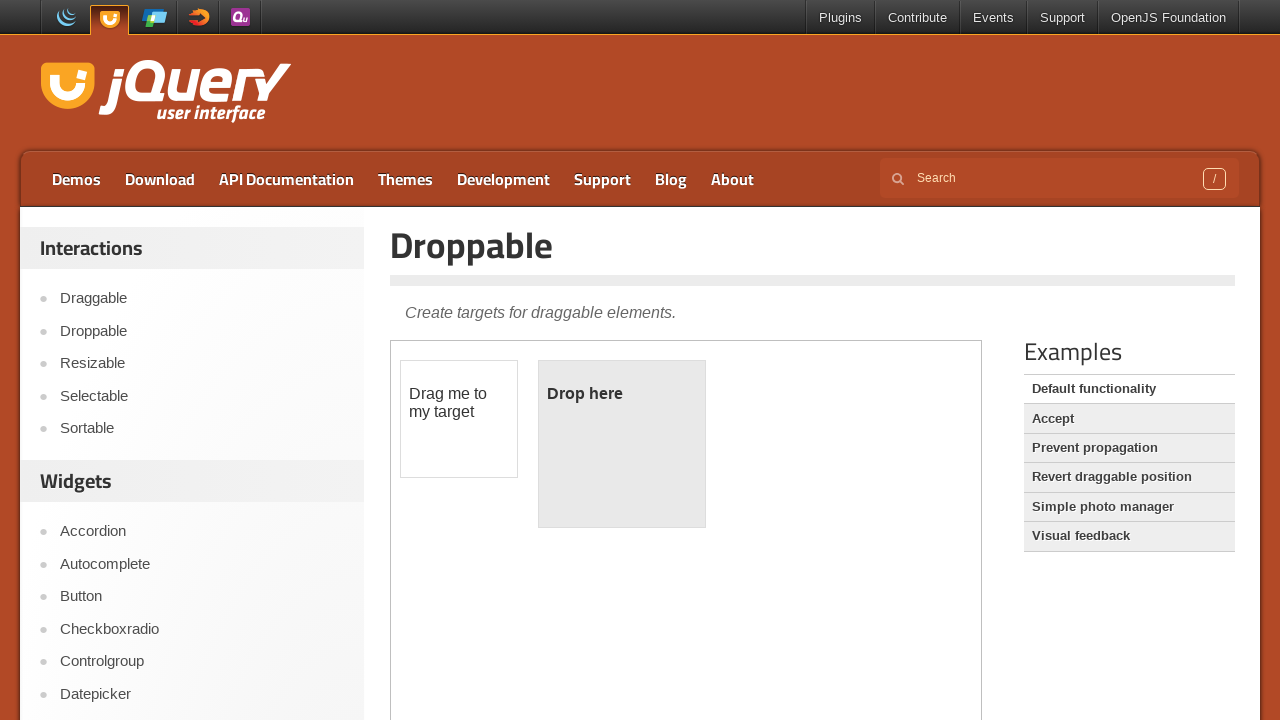

Located the demo iframe
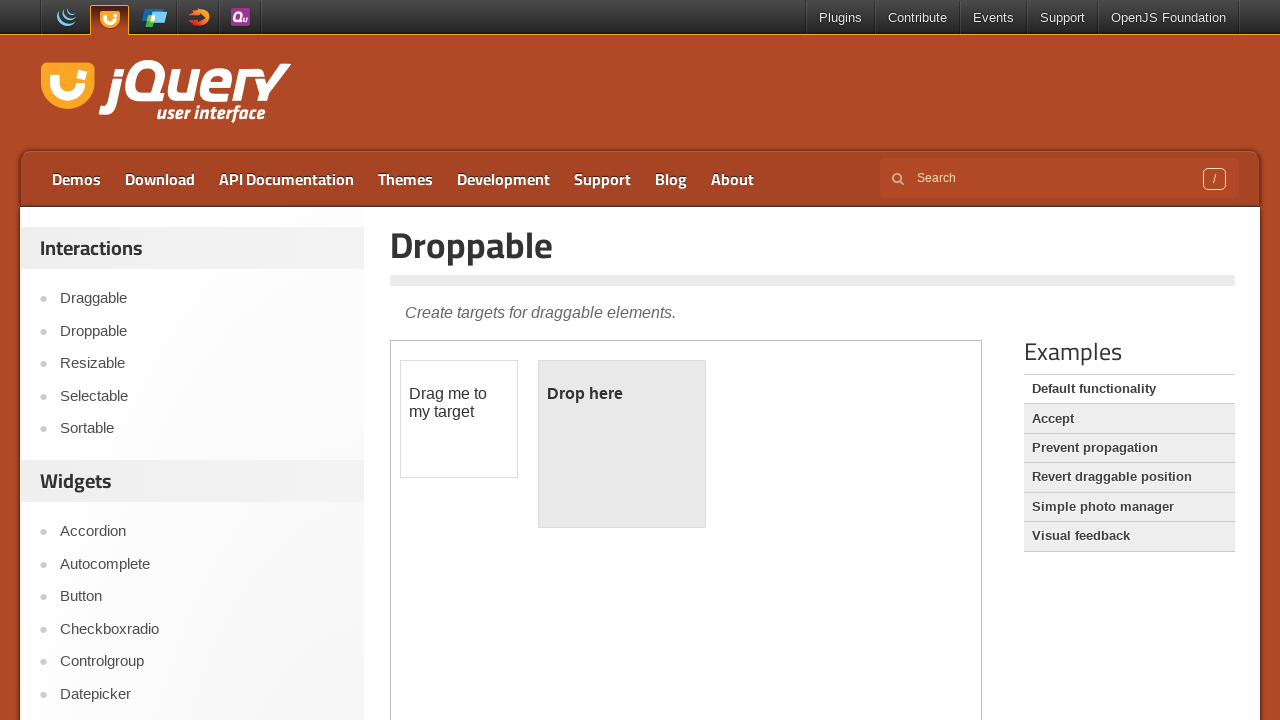

Located the draggable element
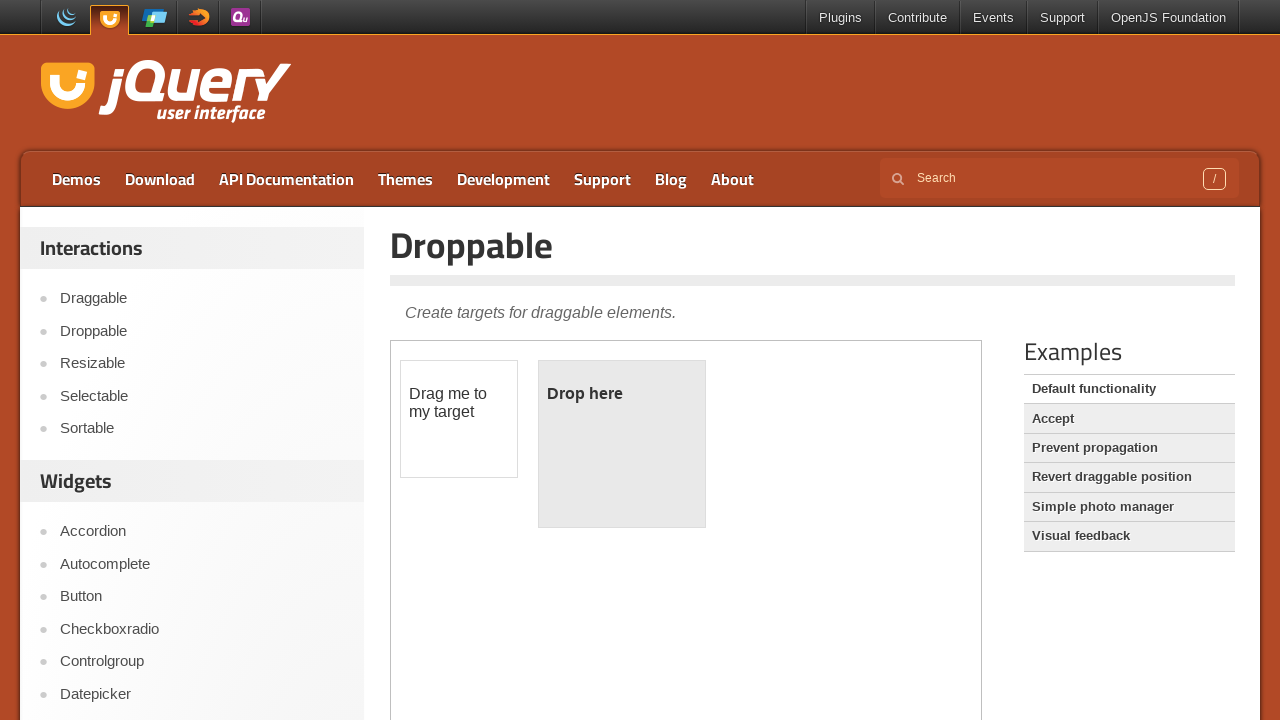

Located the droppable element
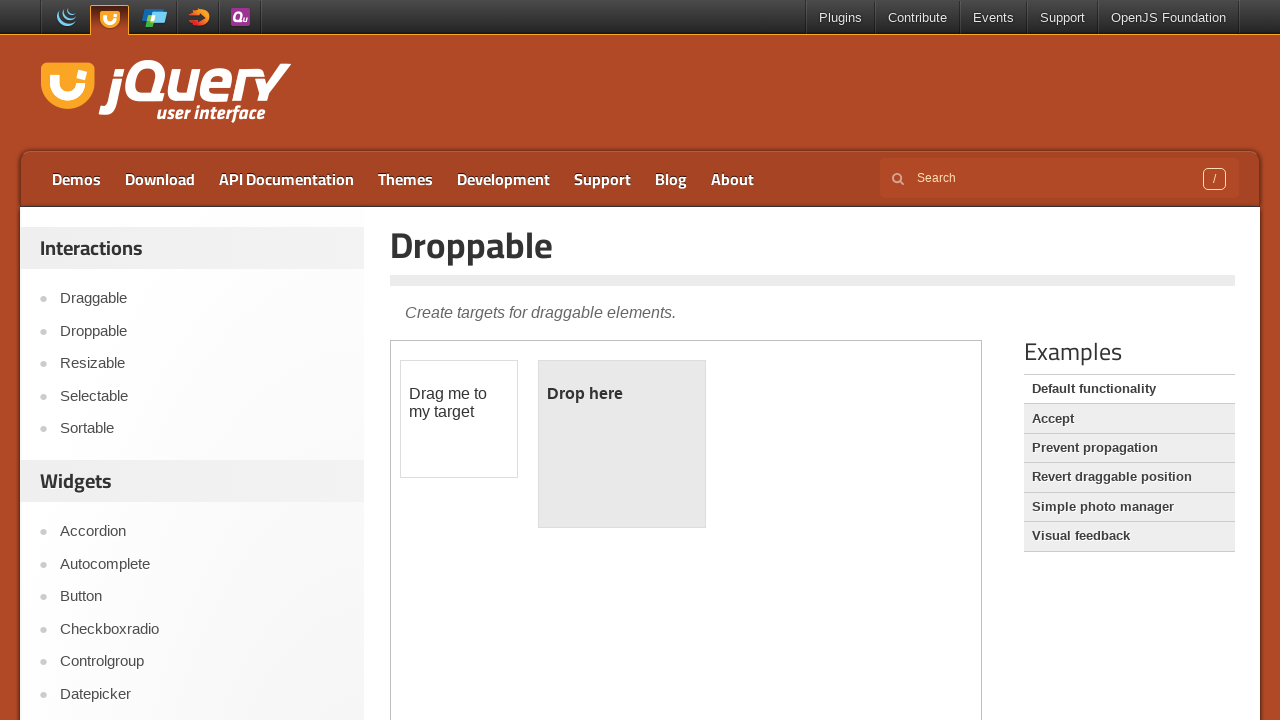

Dragged the draggable element into the droppable area at (622, 444)
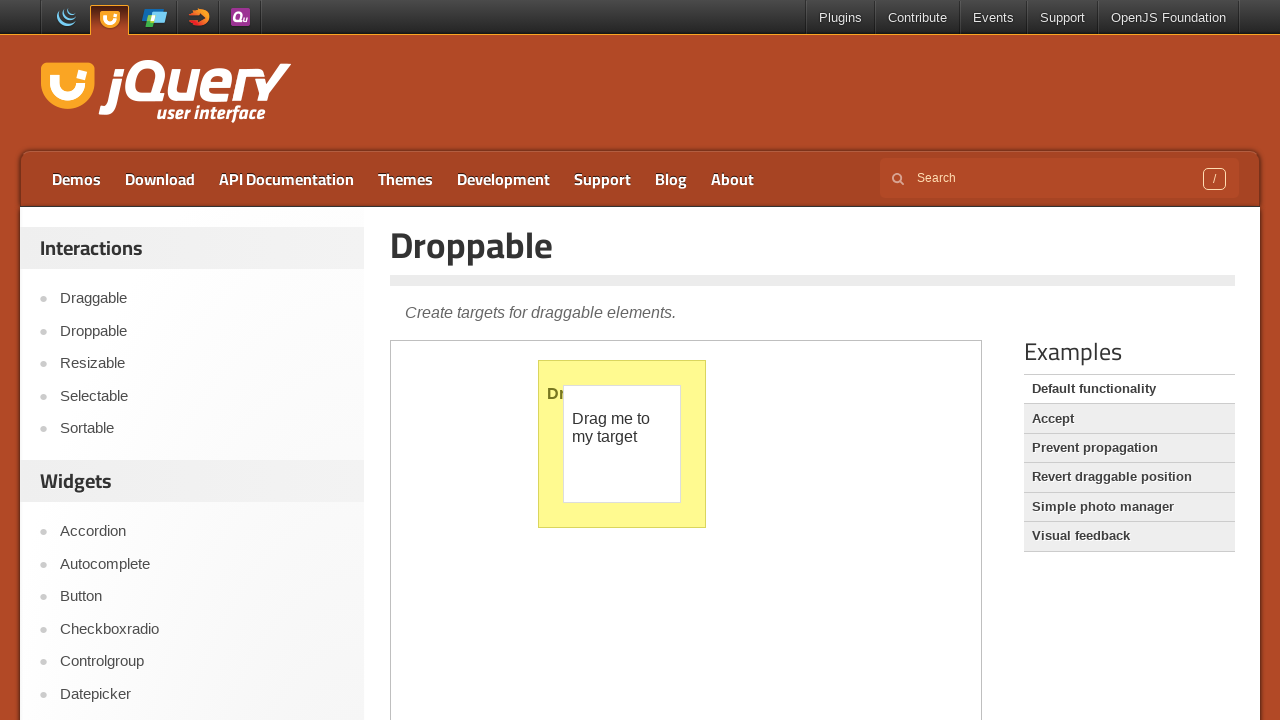

Verified that the droppable element text changed to 'Dropped!'
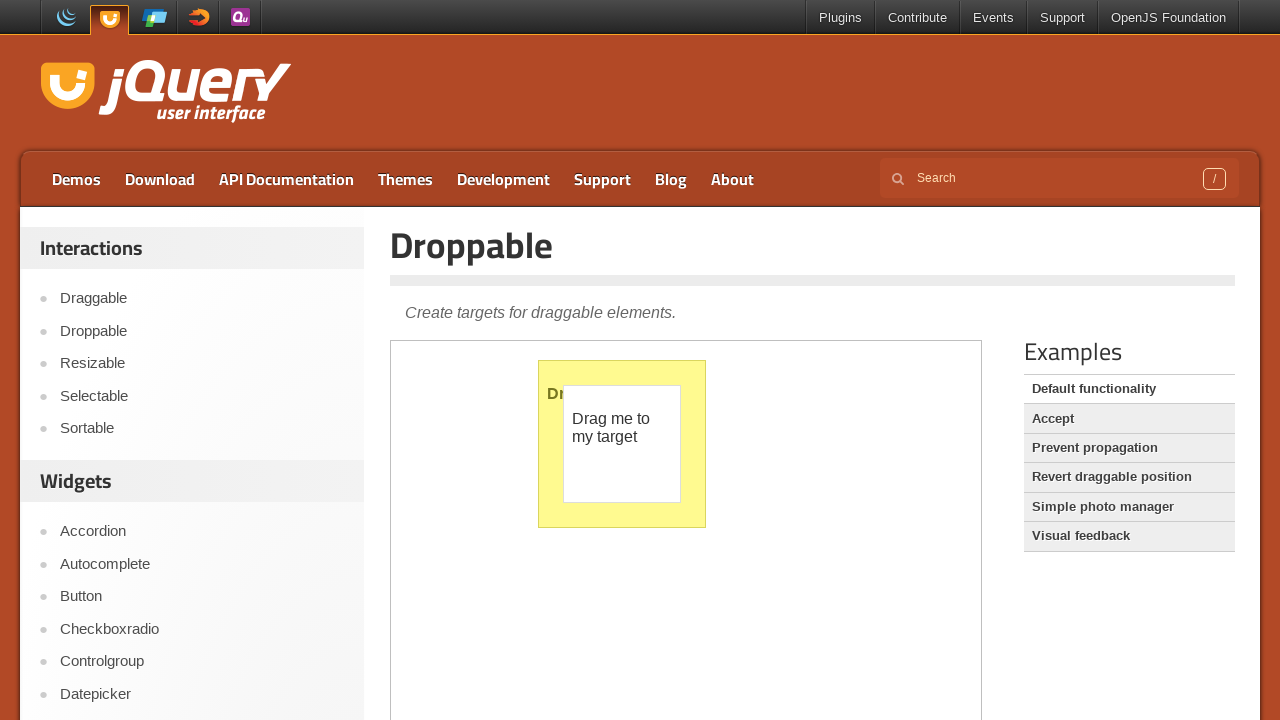

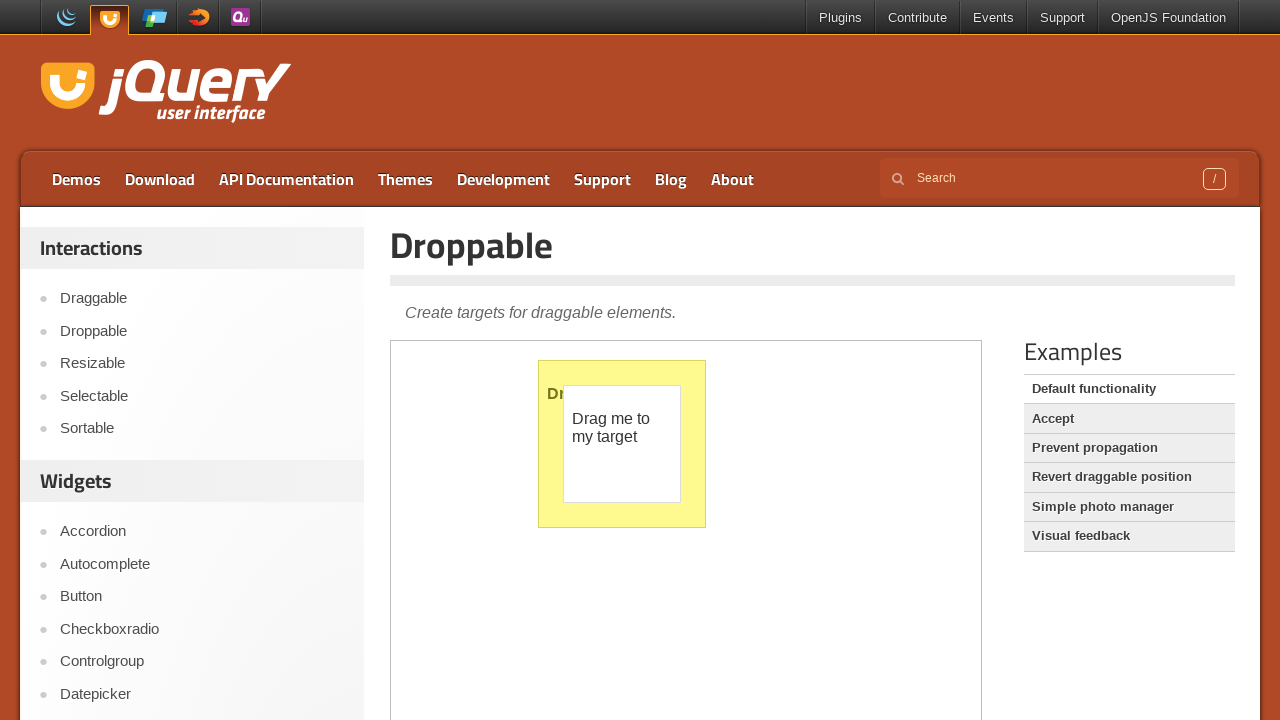